Tests user registration flow by hovering over My Account menu, clicking Register, filling out the registration form with random data, and submitting it

Starting URL: https://ecommerce-playground.lambdatest.io/

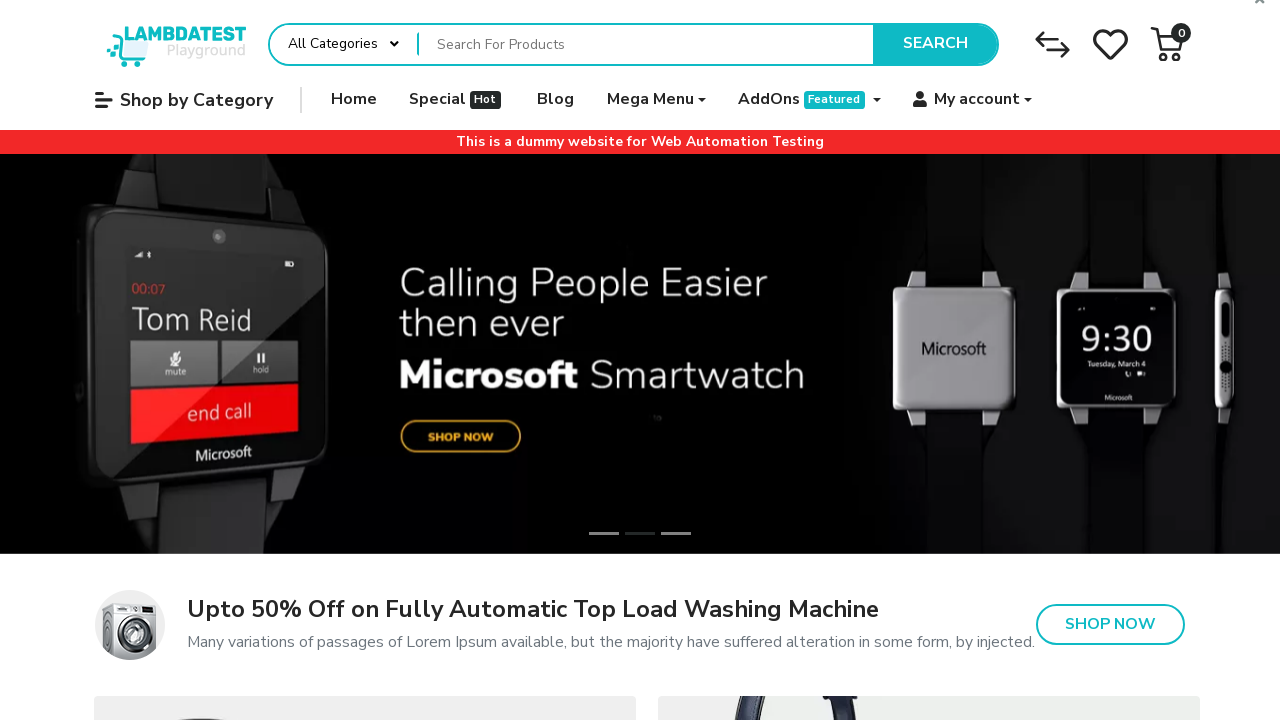

Hovered over My Account menu at (973, 100) on xpath=//*[@id="widget-navbar-217834"]/ul/li[6]/a
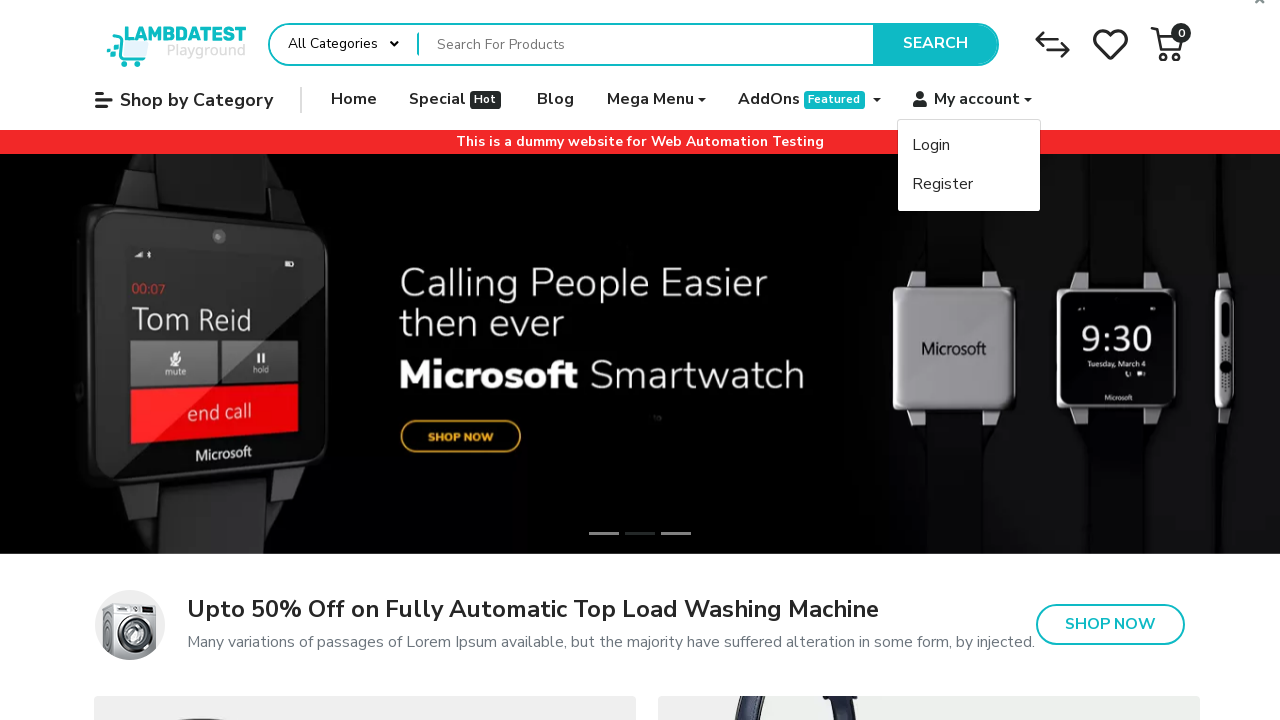

Clicked Register option from My Account menu at (943, 184) on xpath=//span[normalize-space()='Register']
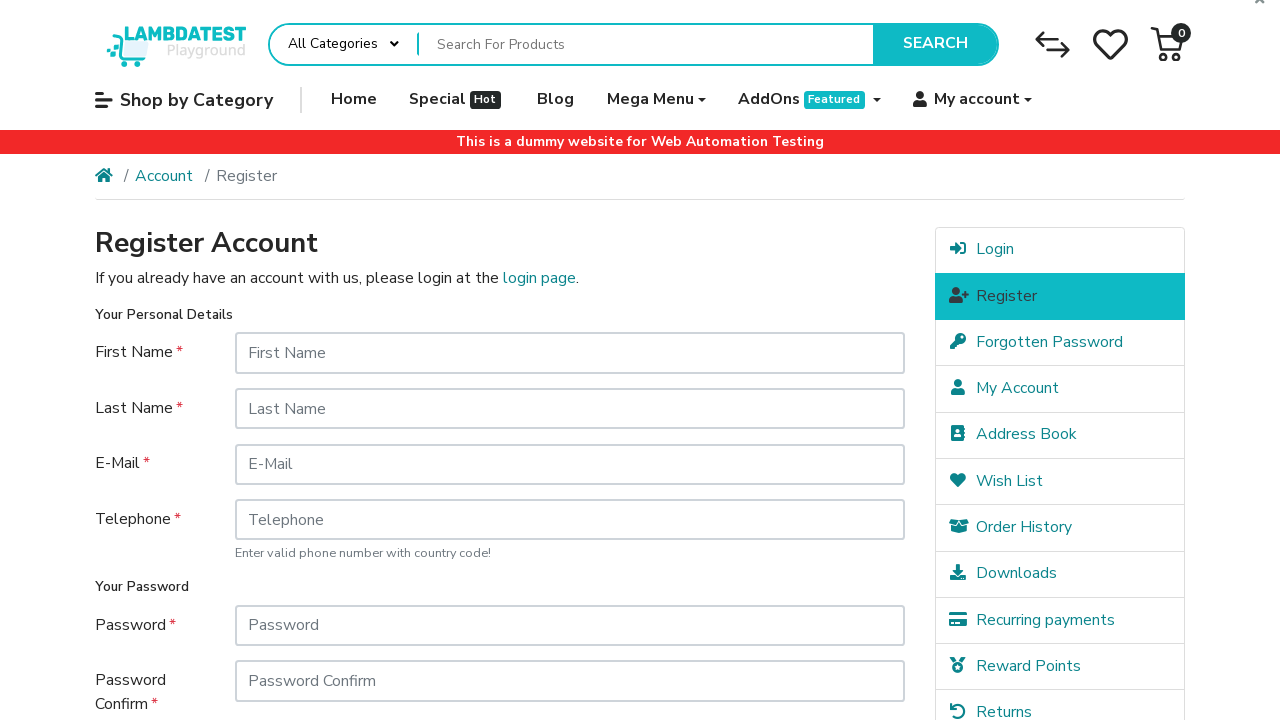

Filled first name field with 'John682' on #input-firstname
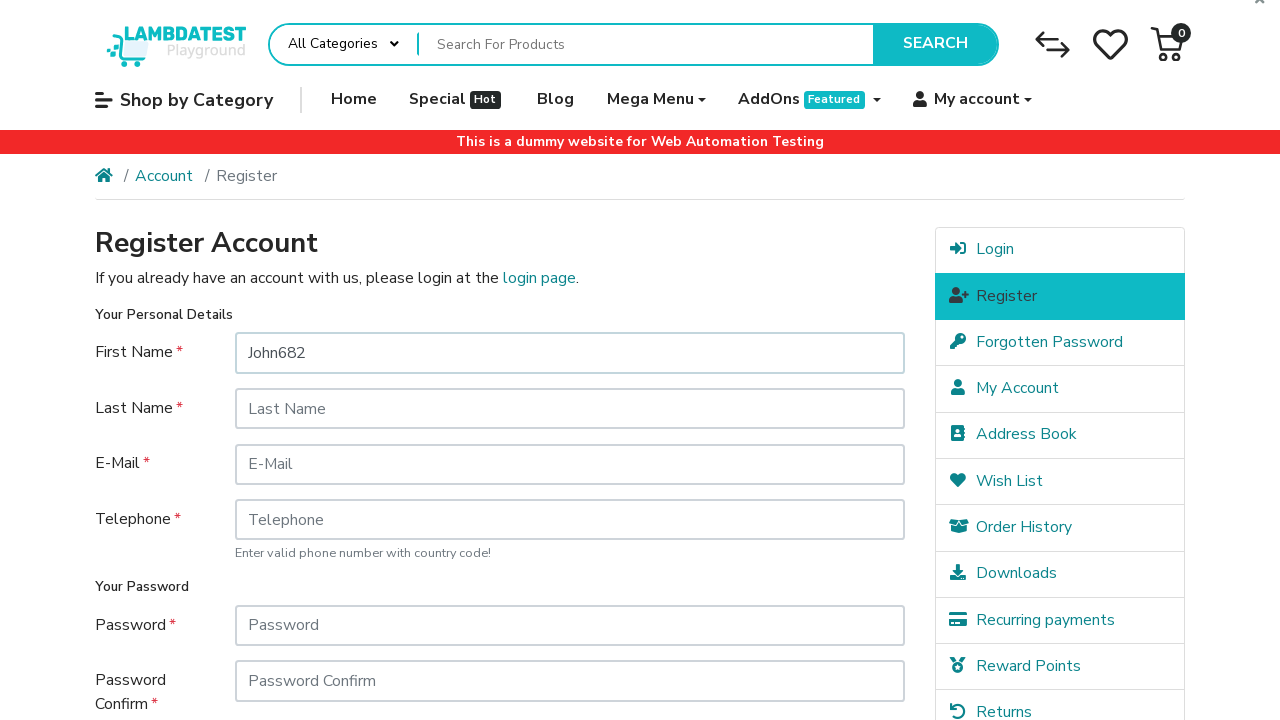

Filled last name field with 'Doe271' on #input-lastname
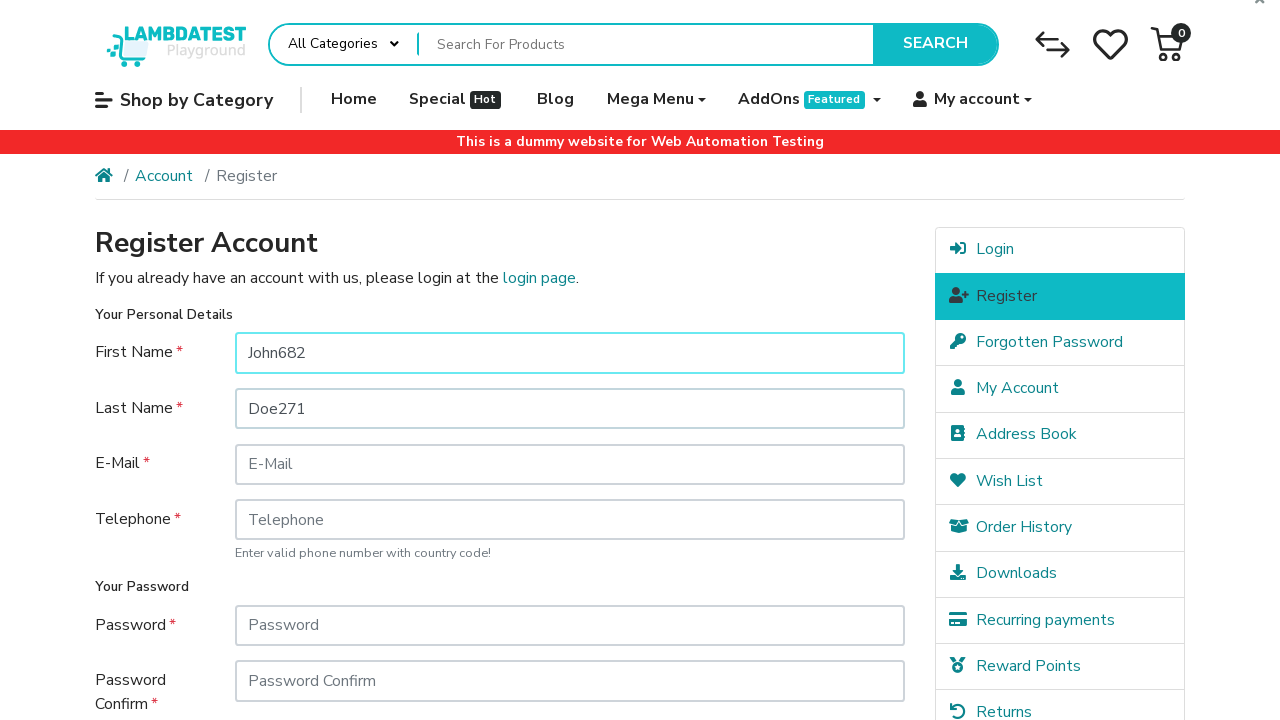

Filled email field with 'user35355@example.com' on #input-email
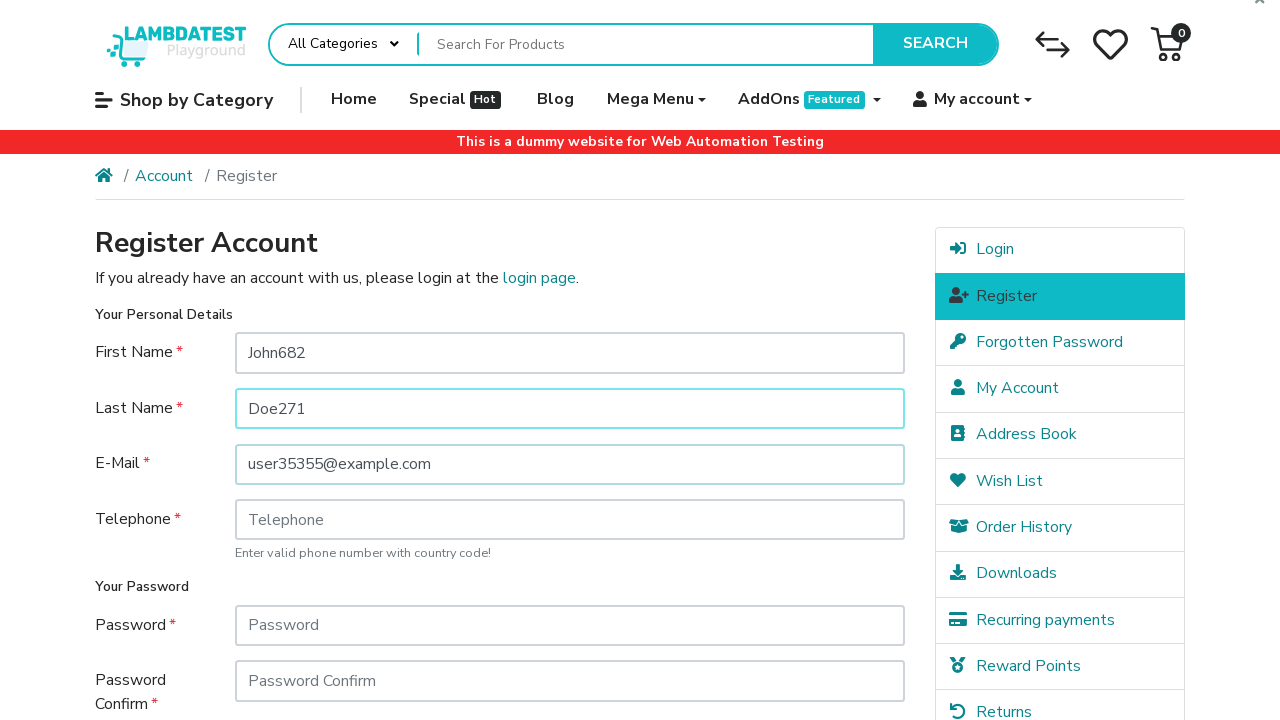

Filled telephone field with '5555323189' on #input-telephone
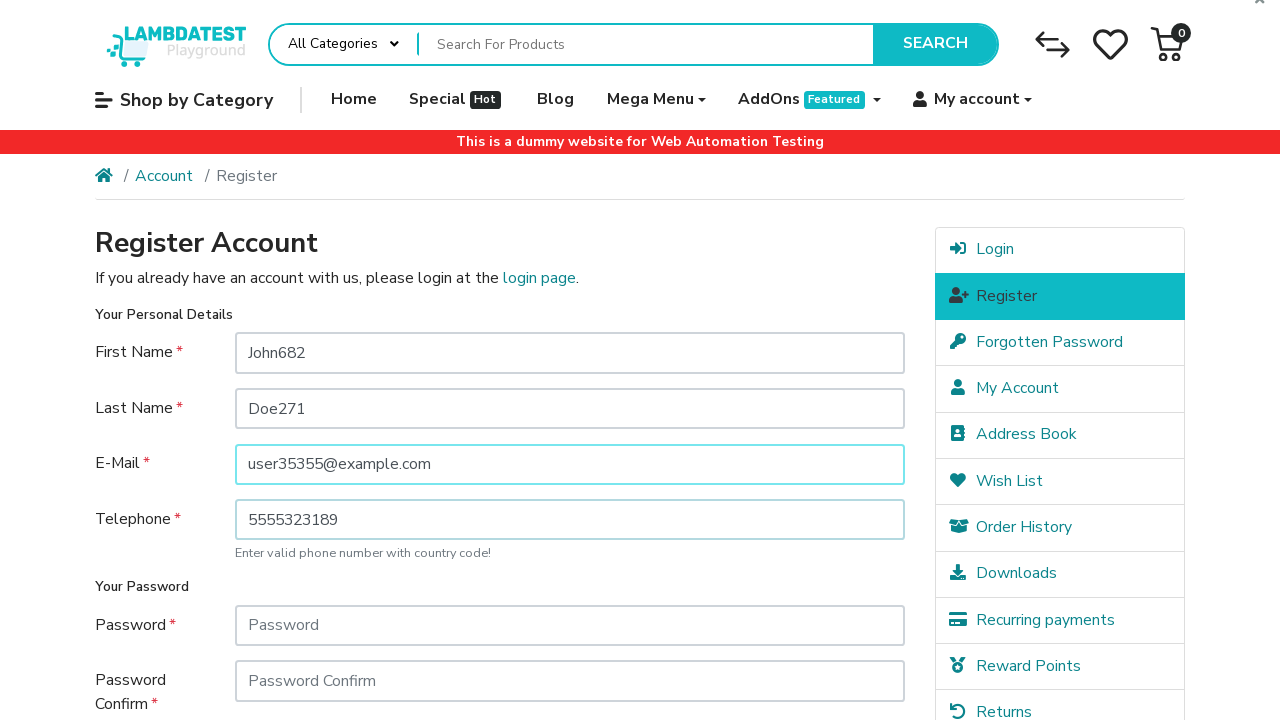

Filled password field on #input-password
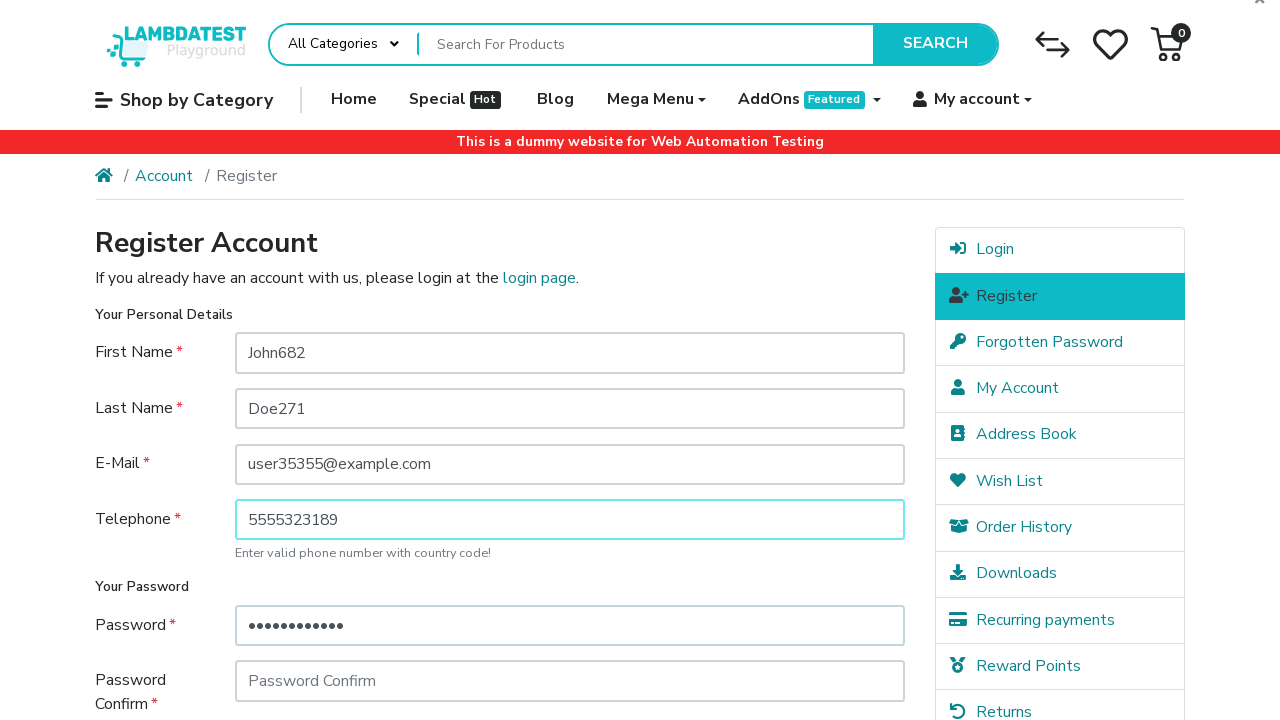

Filled confirm password field on #input-confirm
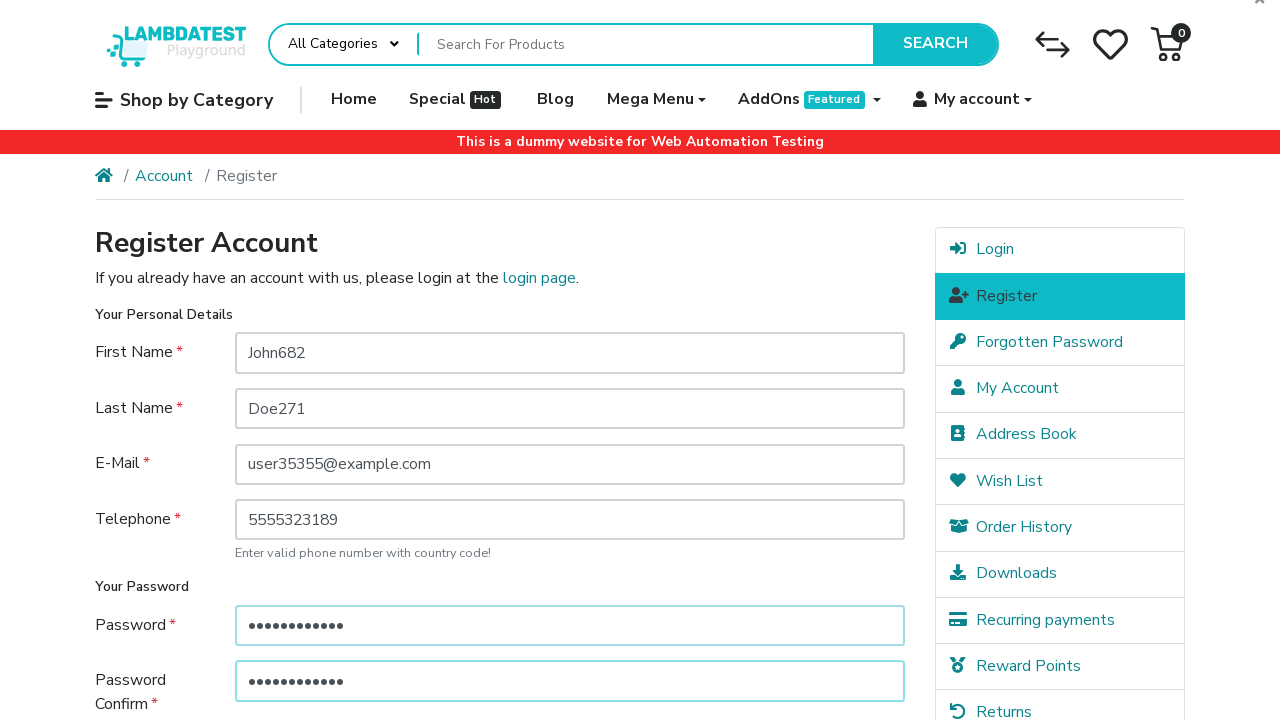

Clicked 'No' for newsletter subscription at (347, 514) on xpath=//label[normalize-space()='No']
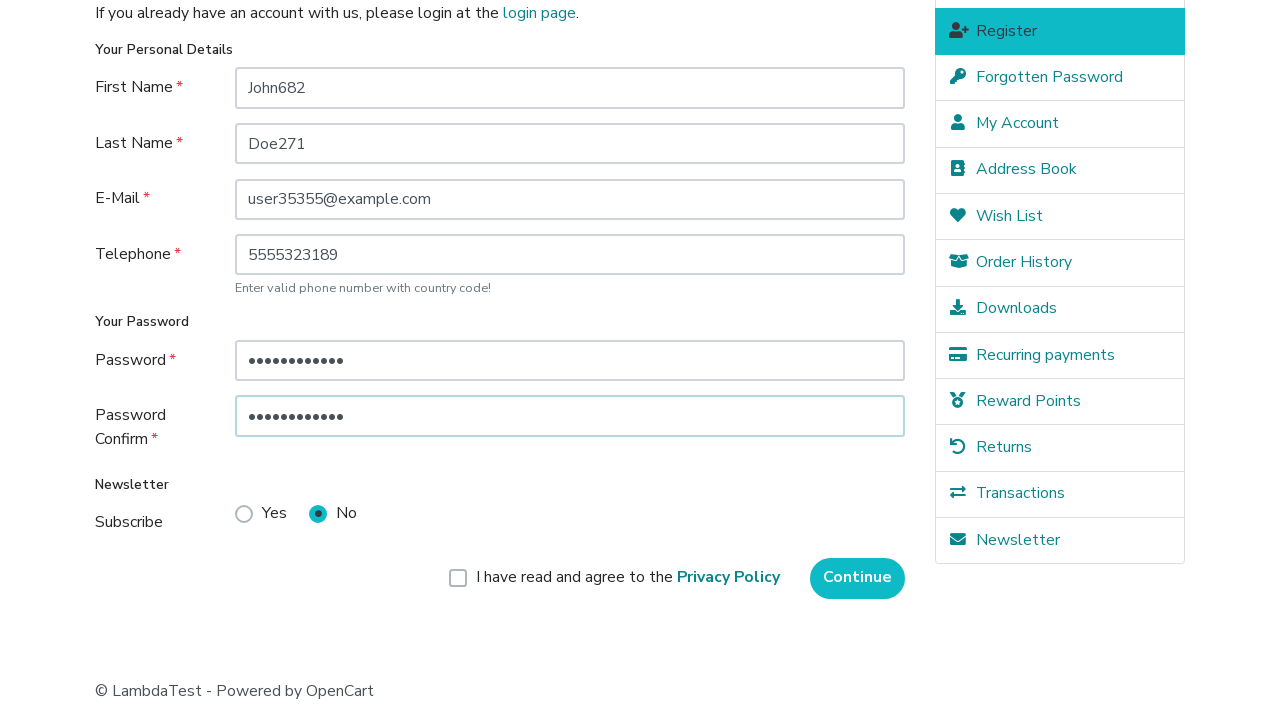

Clicked 'Yes' for newsletter subscription at (274, 514) on xpath=//label[normalize-space()='Yes']
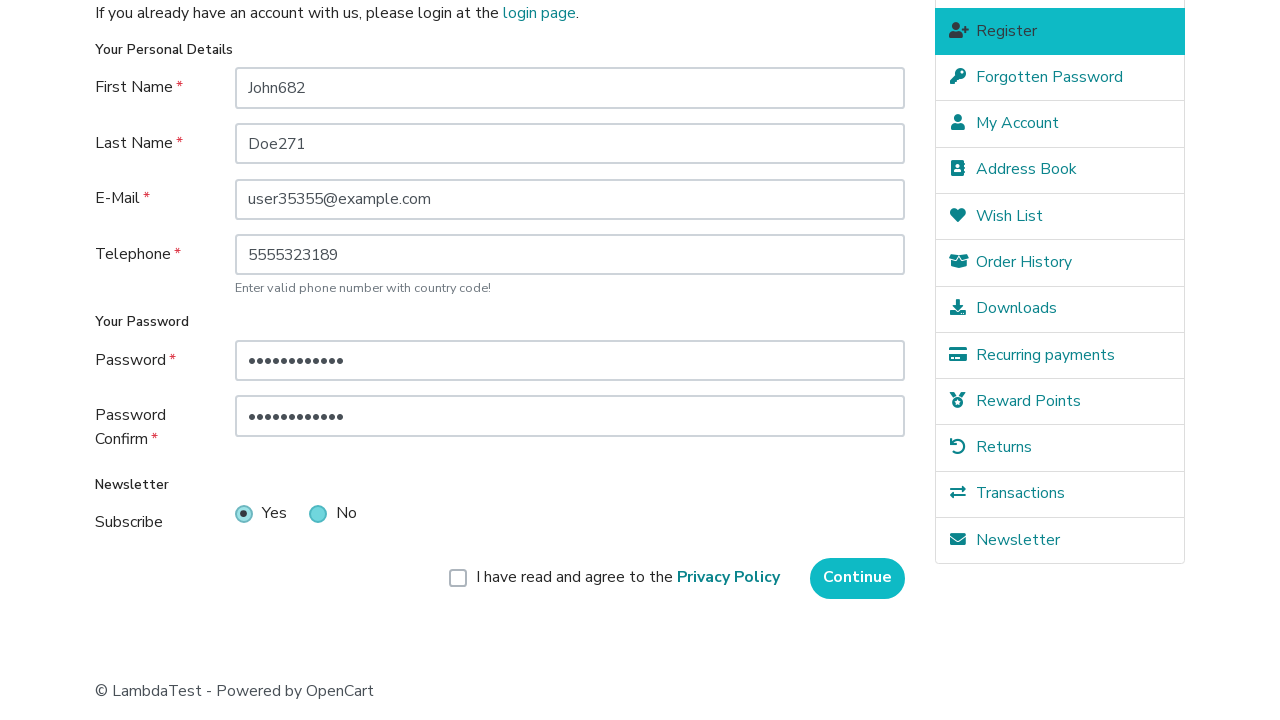

Checked agree to terms checkbox at (628, 578) on xpath=//label[@for='input-agree']
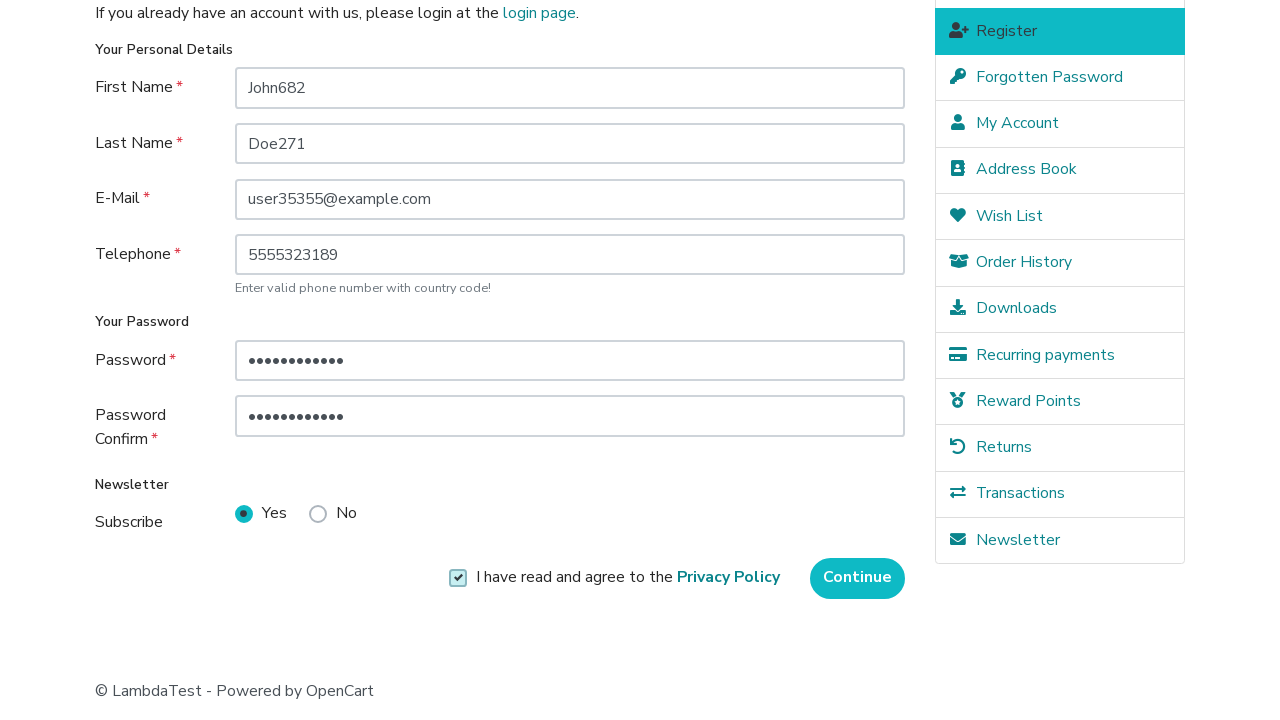

Clicked Continue button to submit registration form at (858, 578) on xpath=//input[@value='Continue']
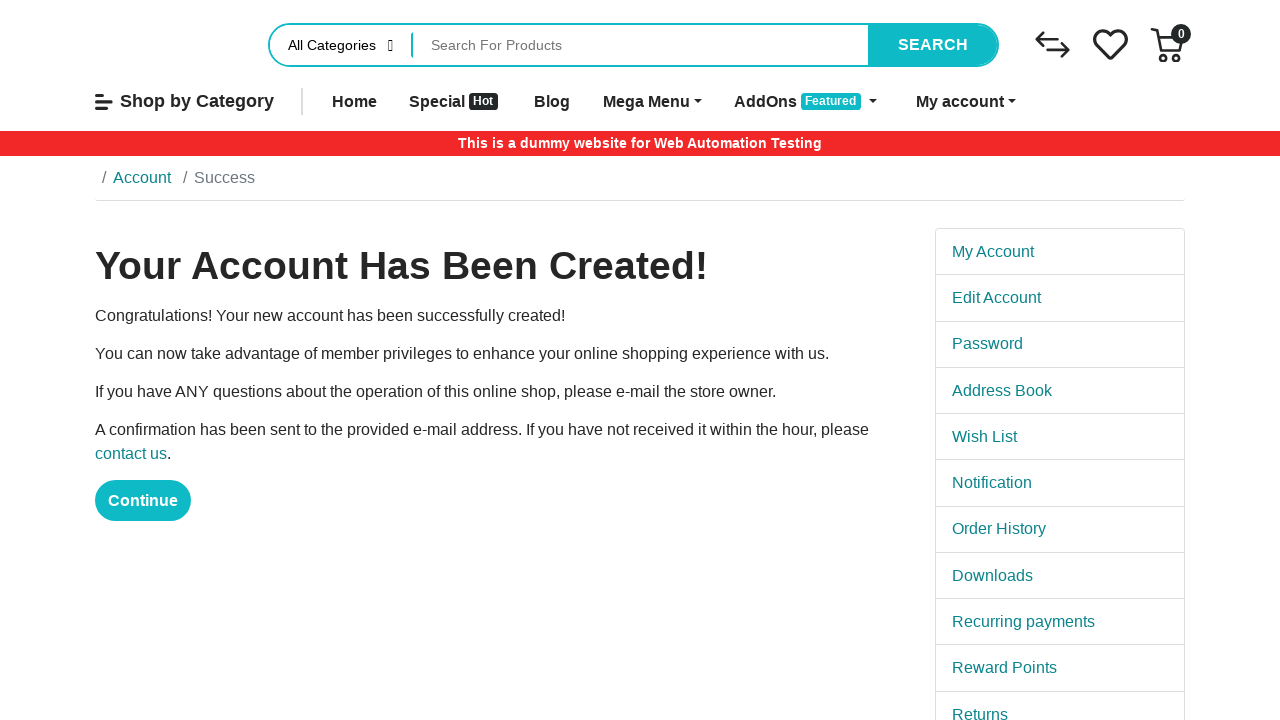

Waited for registration success page to load
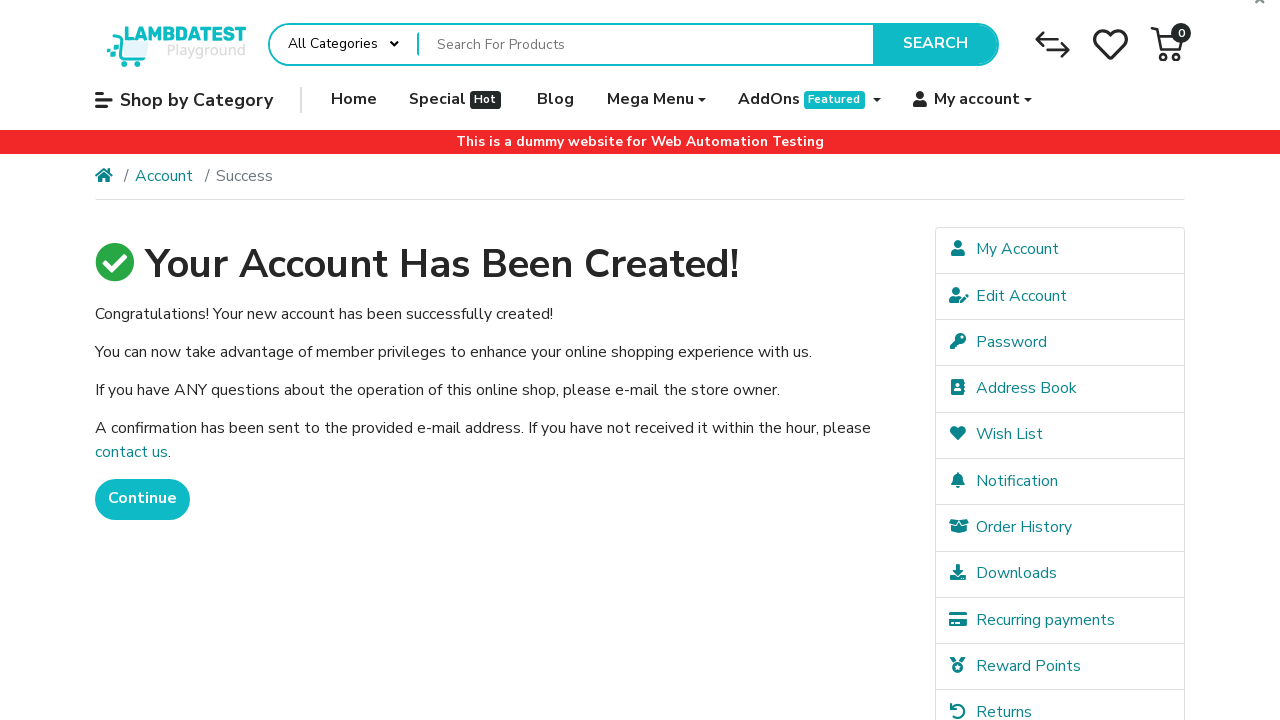

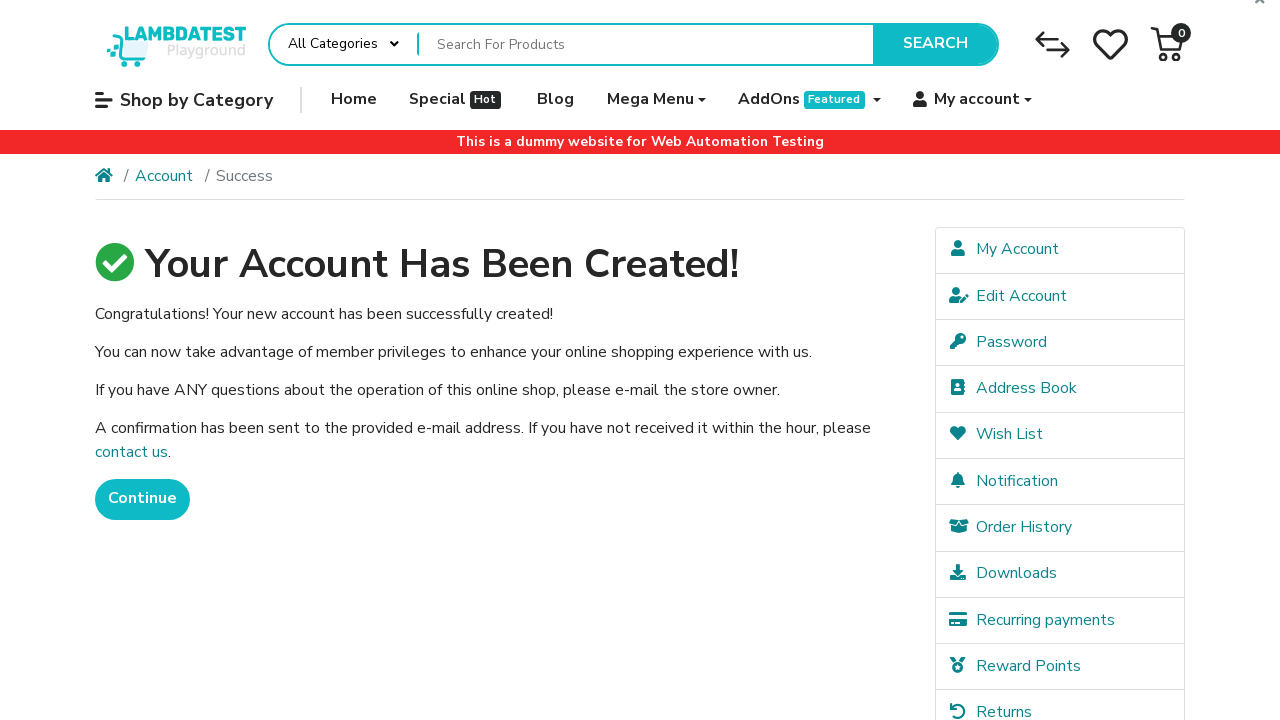